Tests multi-select dropdown functionality by selecting multiple options using different selection methods (by index, value, and visible text)

Starting URL: https://omayo.blogspot.com/

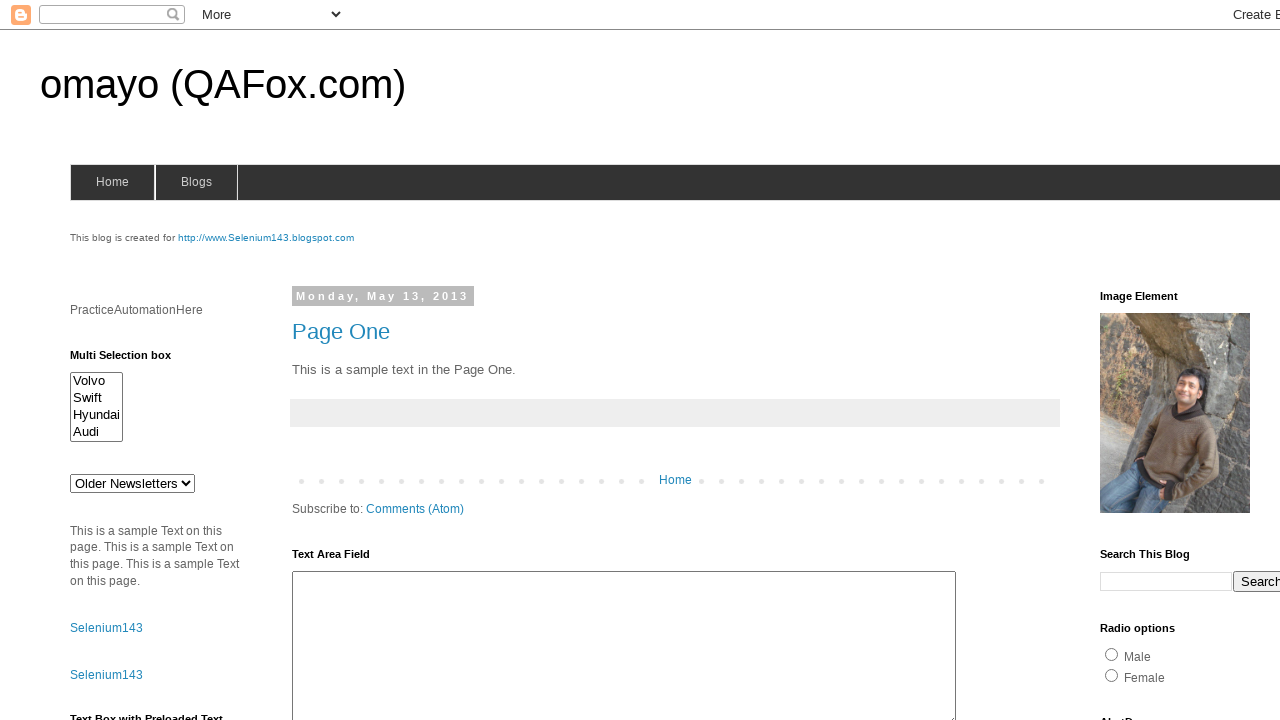

Waited for multi-select element with id 'multiselect1' to be present
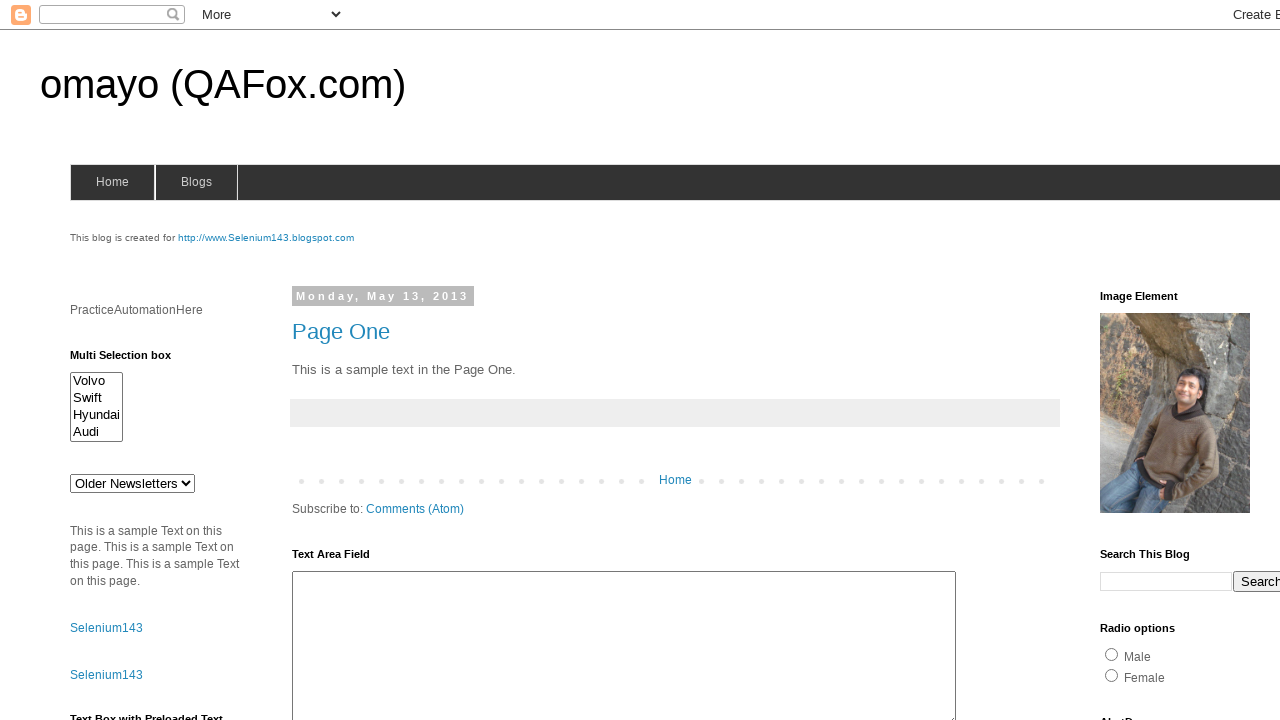

Selected first option in multi-select by index 0 on #multiselect1
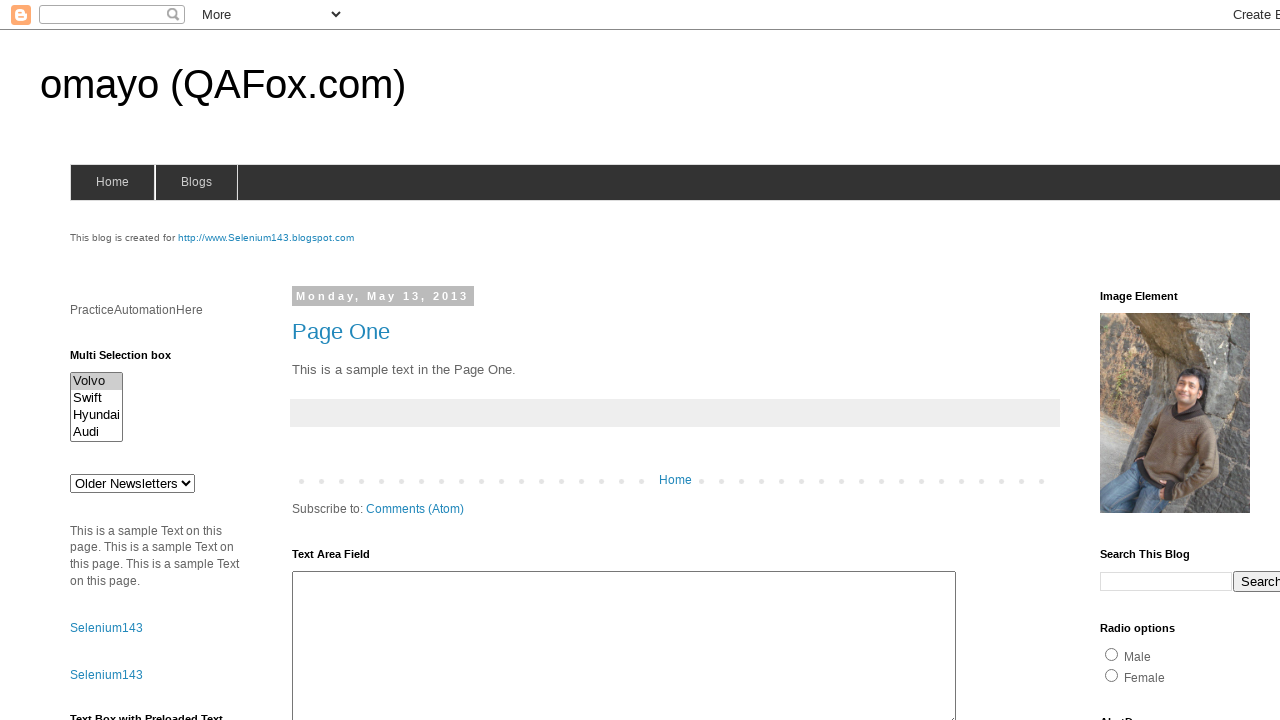

Selected option with value 'swiftx' in multi-select on #multiselect1
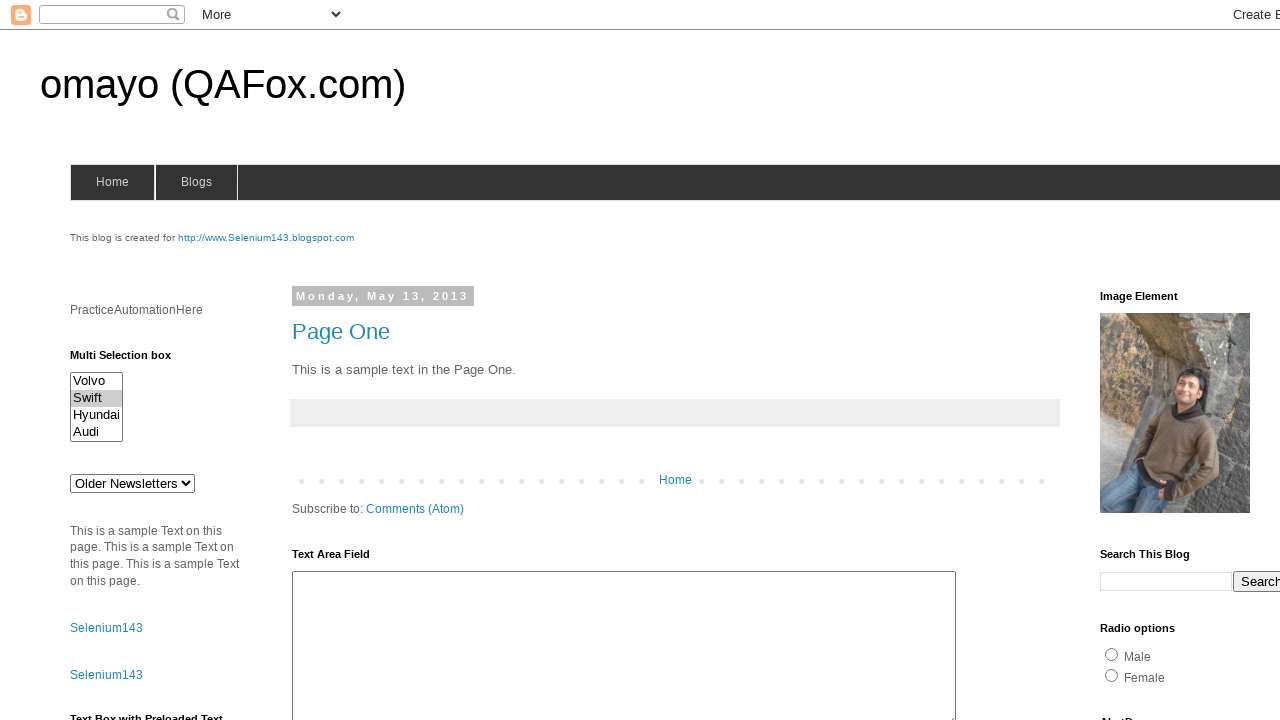

Selected option with label 'Audi' in multi-select on #multiselect1
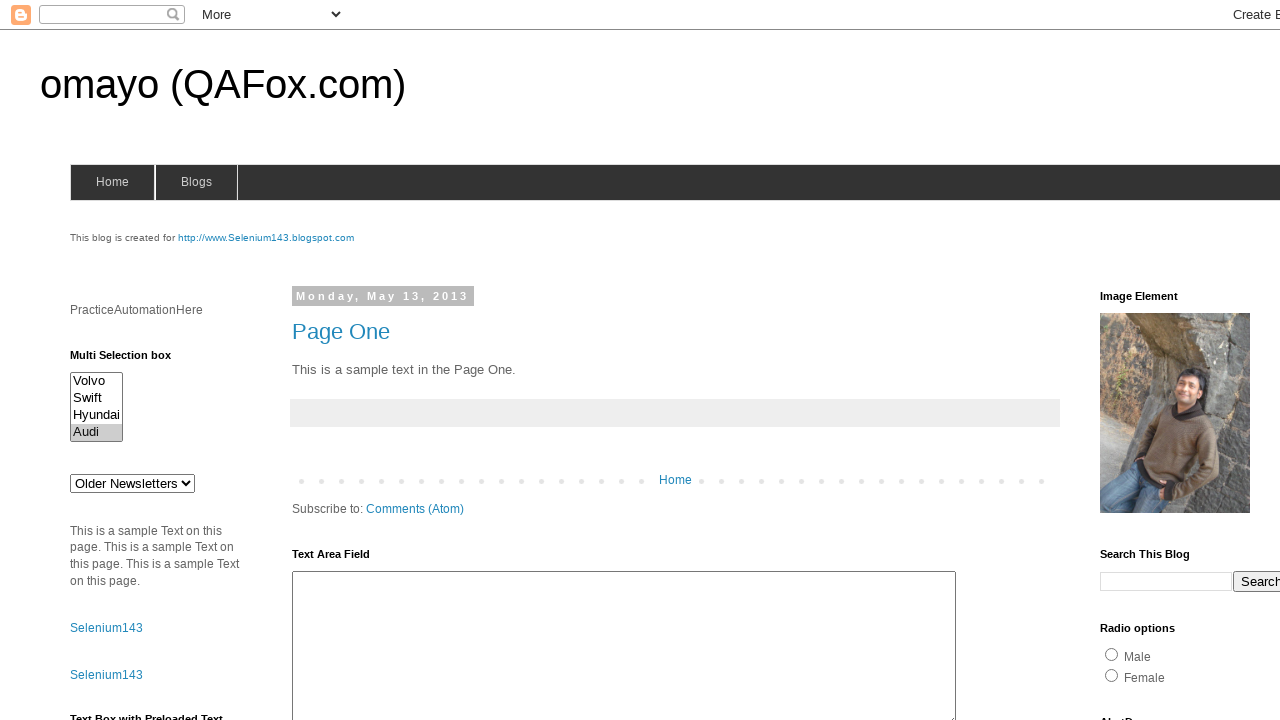

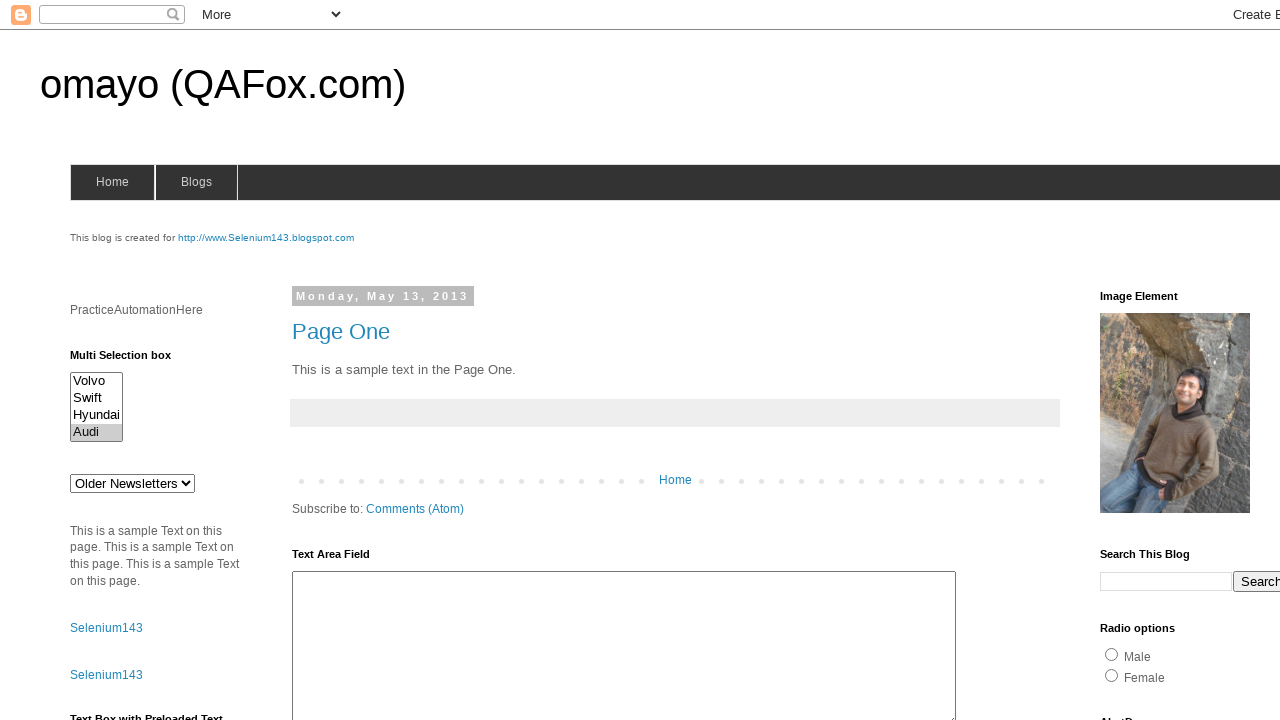